Tests textarea element by clearing it and entering multi-line text

Starting URL: https://admlucid.com/Home/WebElements

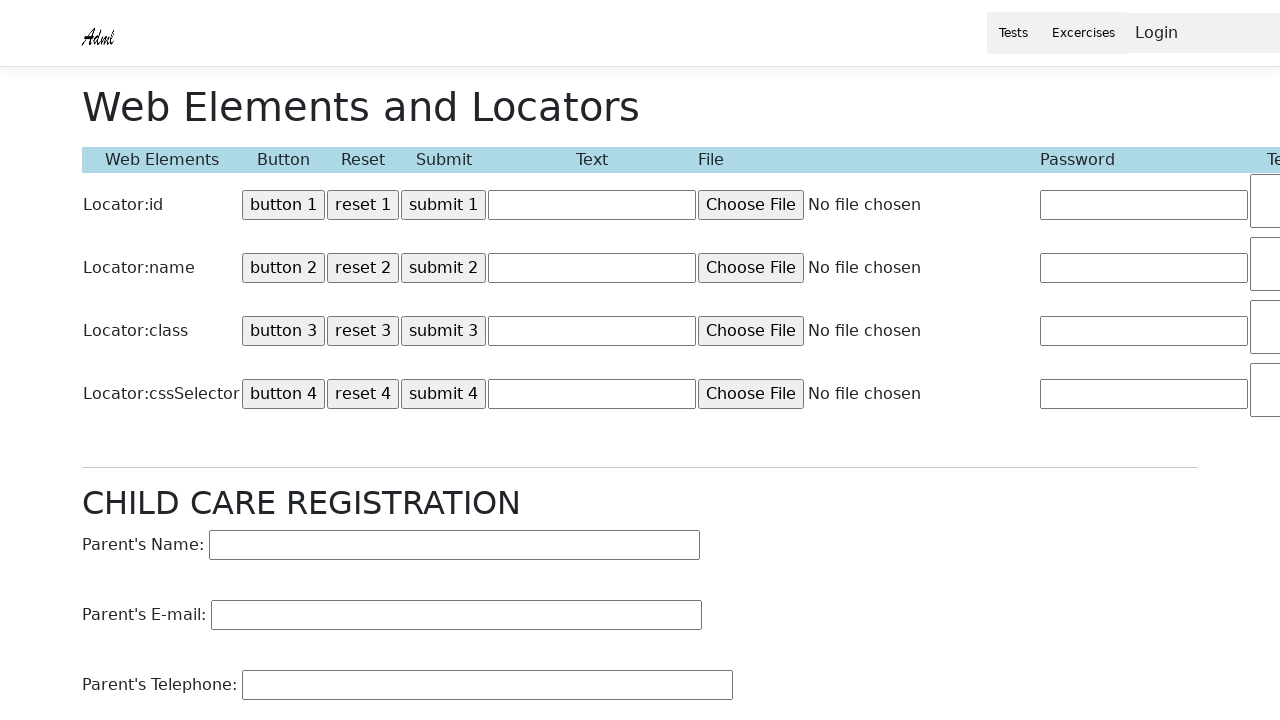

Cleared textarea element on textarea[name='TextArea2']
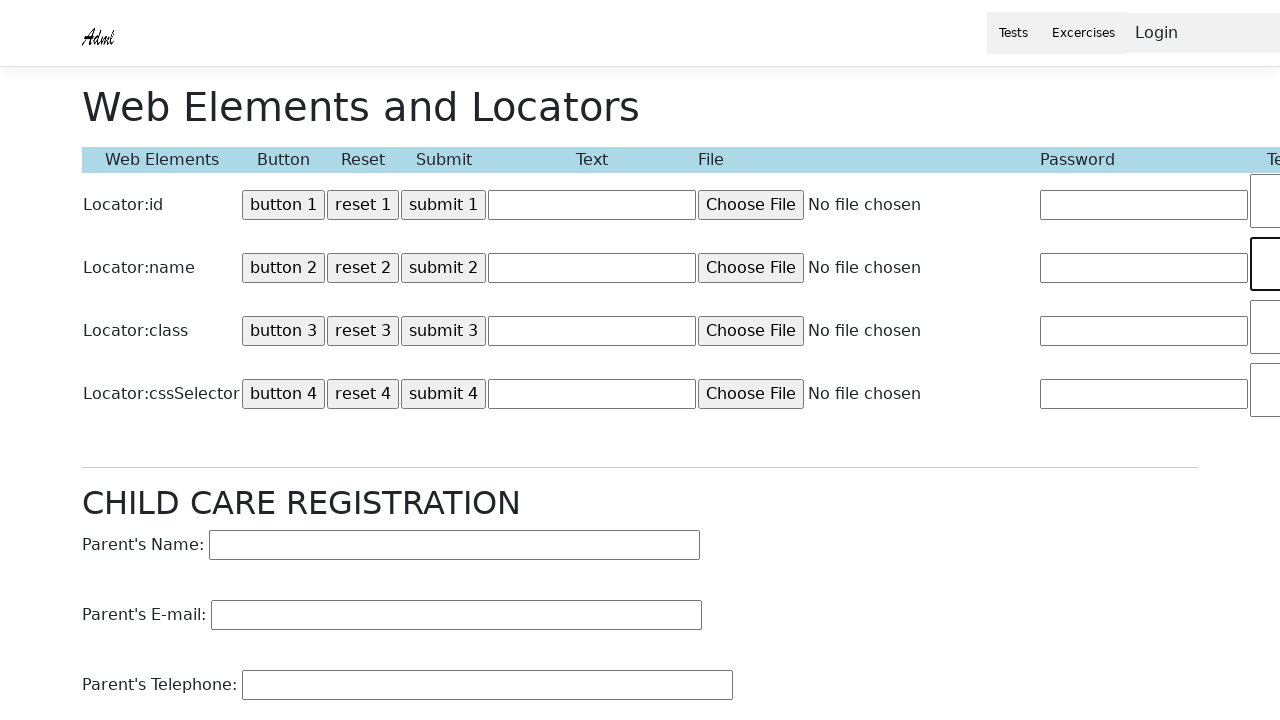

Entered multi-line text into textarea on textarea[name='TextArea2']
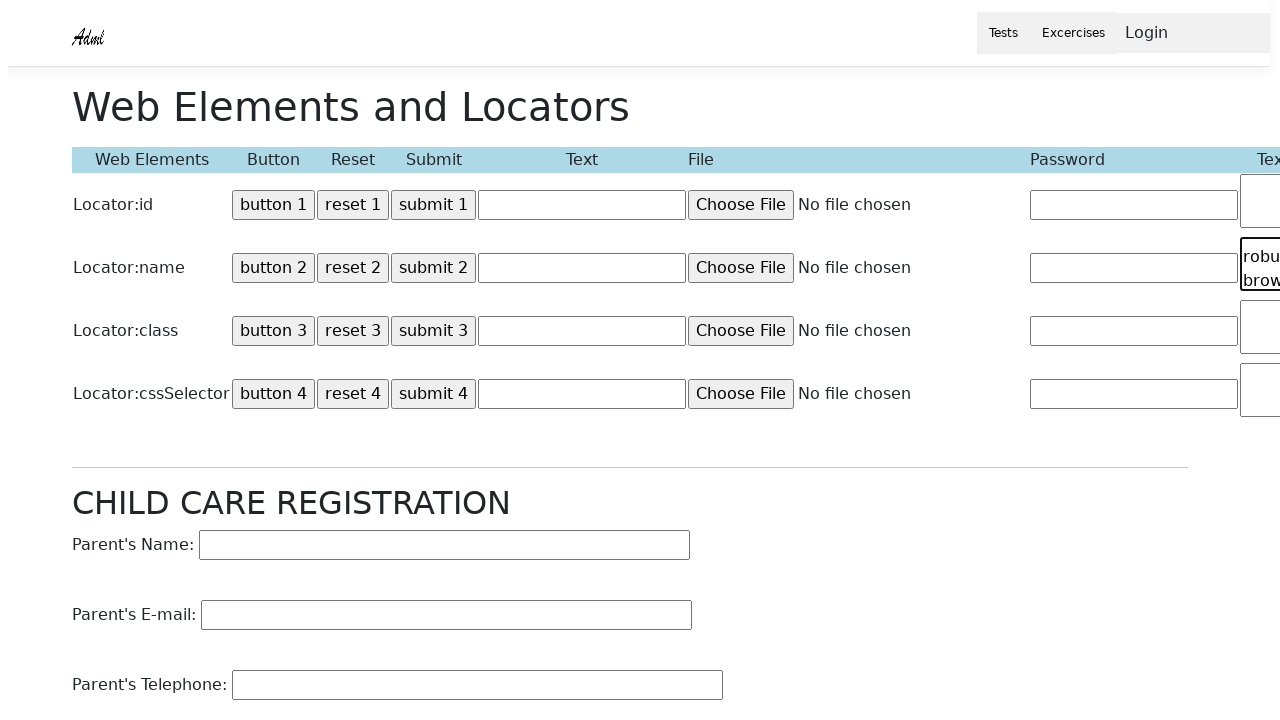

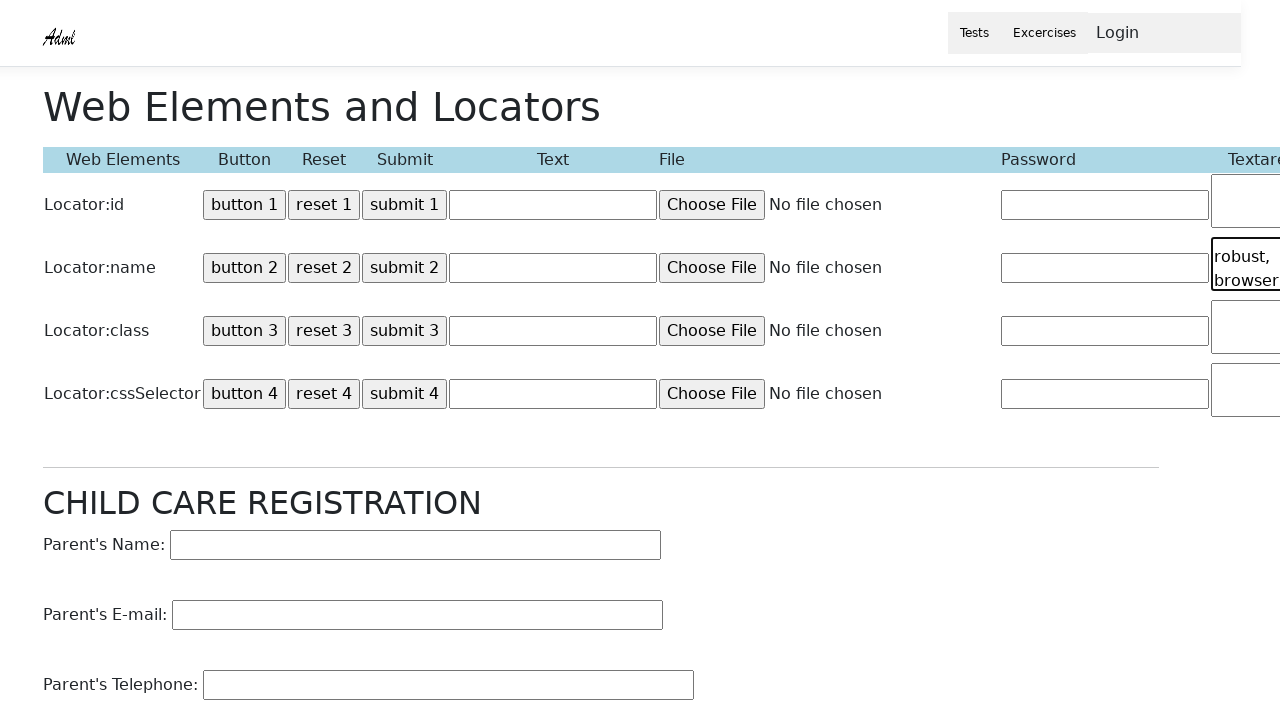